Clicks Browse Languages menu and verifies the first submenu item is "0-9"

Starting URL: http://www.99-bottles-of-beer.net/

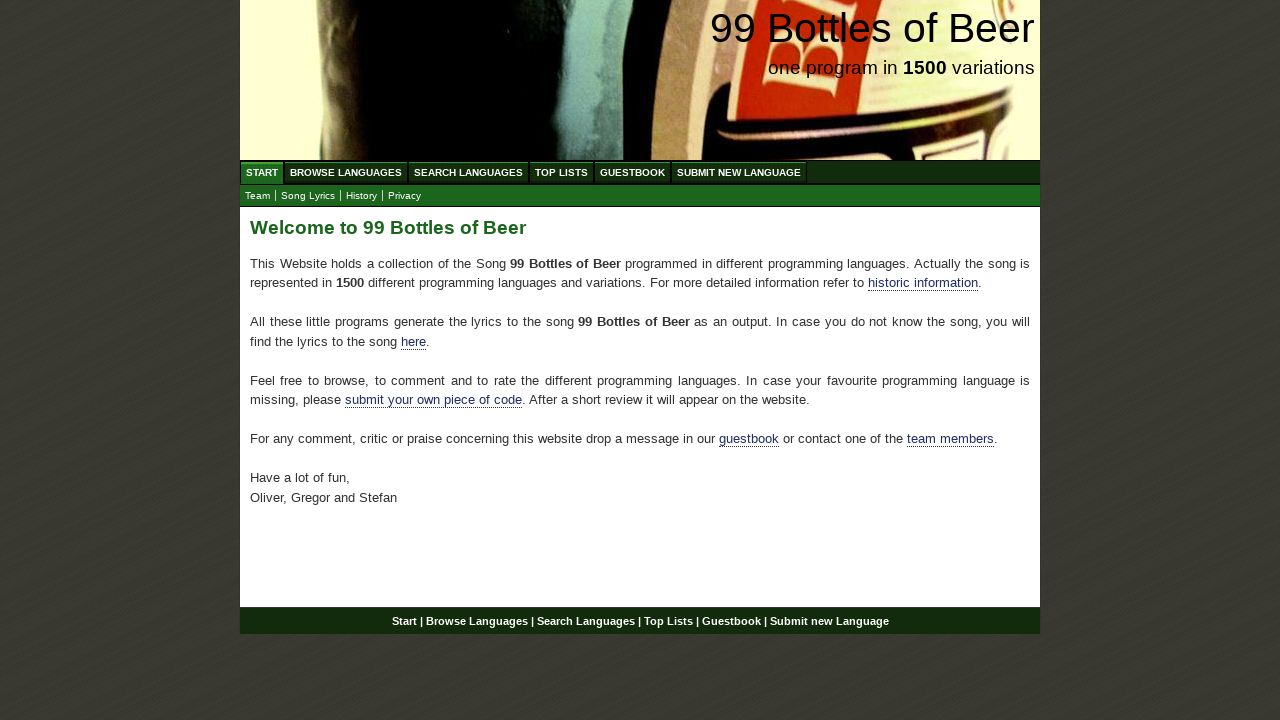

Clicked Browse Languages menu item at (346, 172) on a[href='/abc.html']
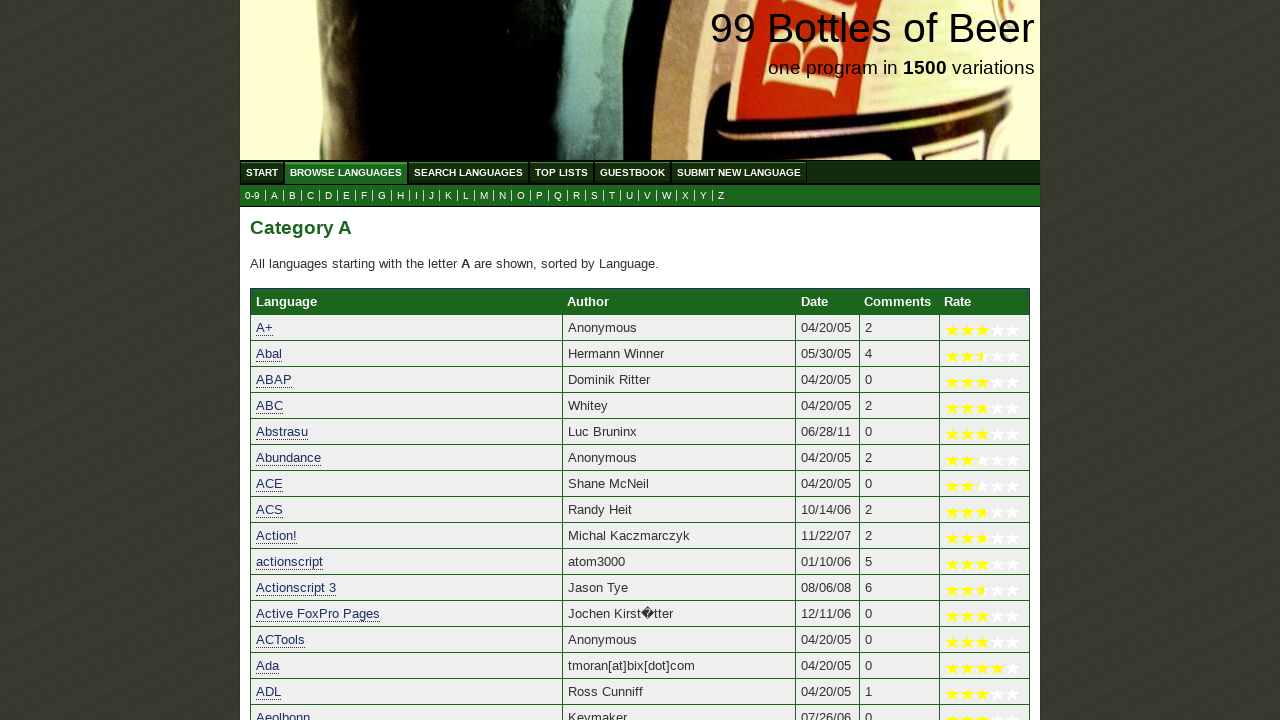

Located first submenu item with href='0.html'
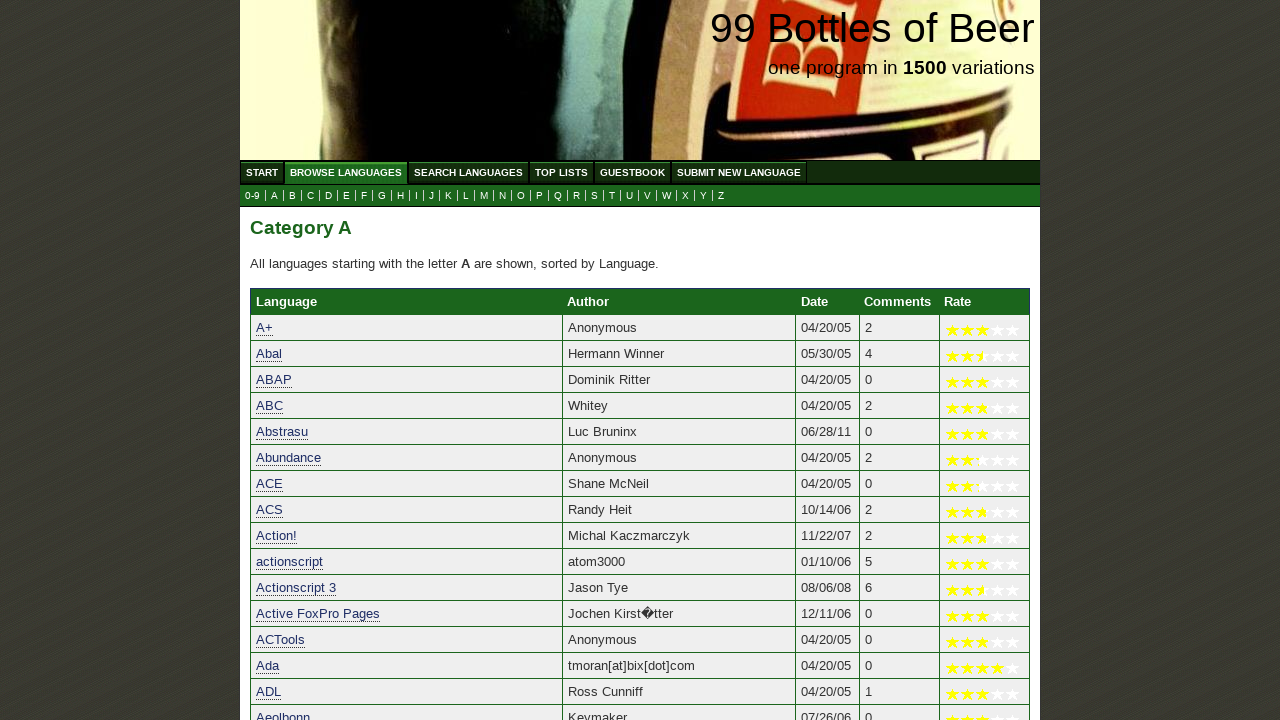

Waited for first submenu item to be visible
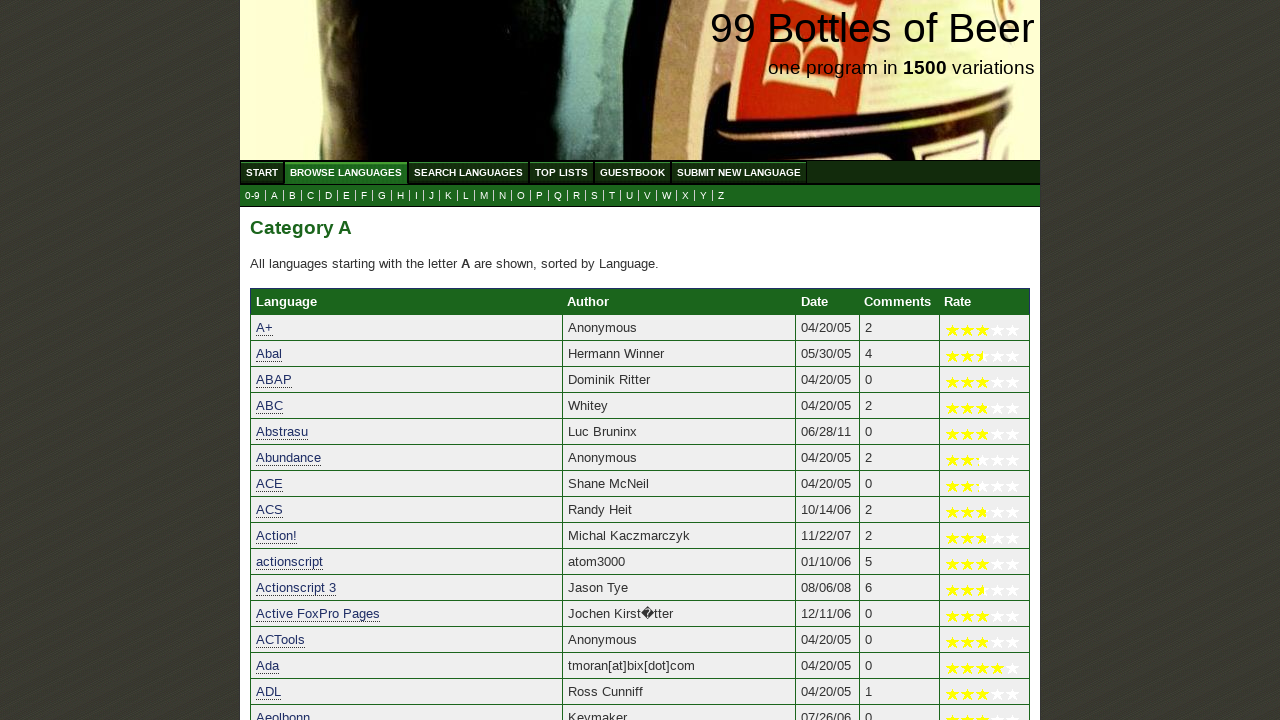

Verified first submenu item text is '0-9'
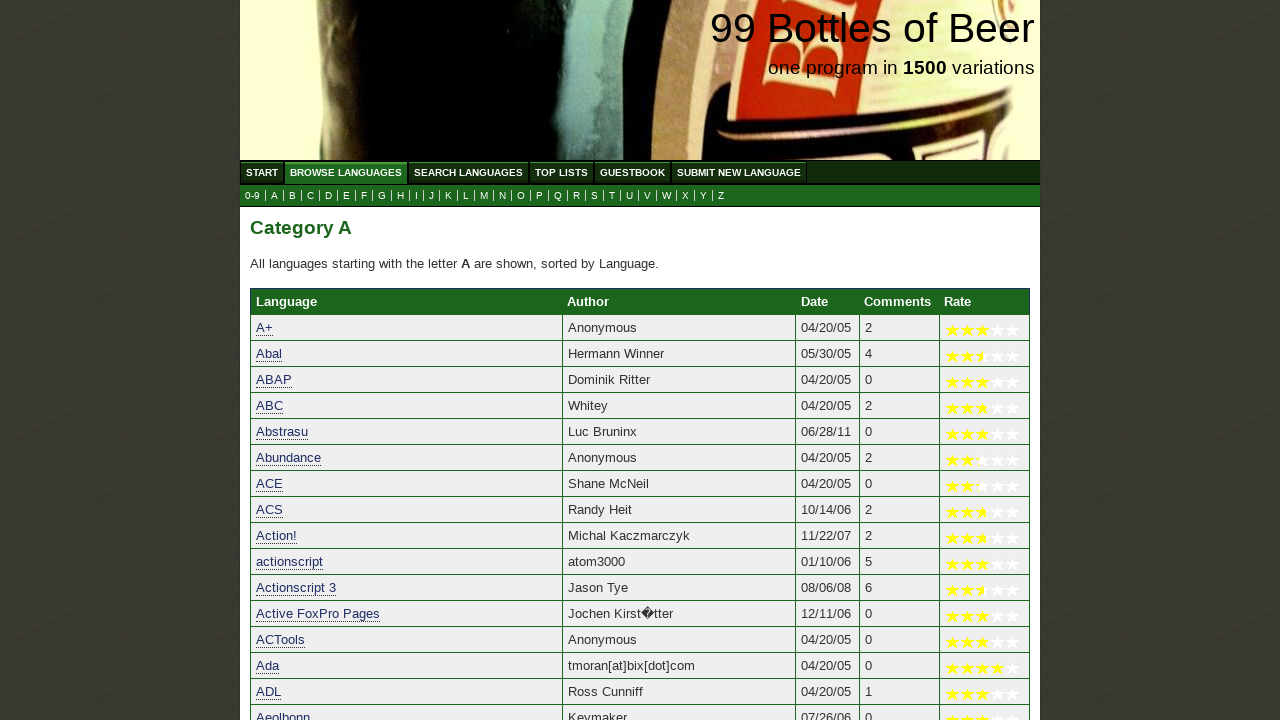

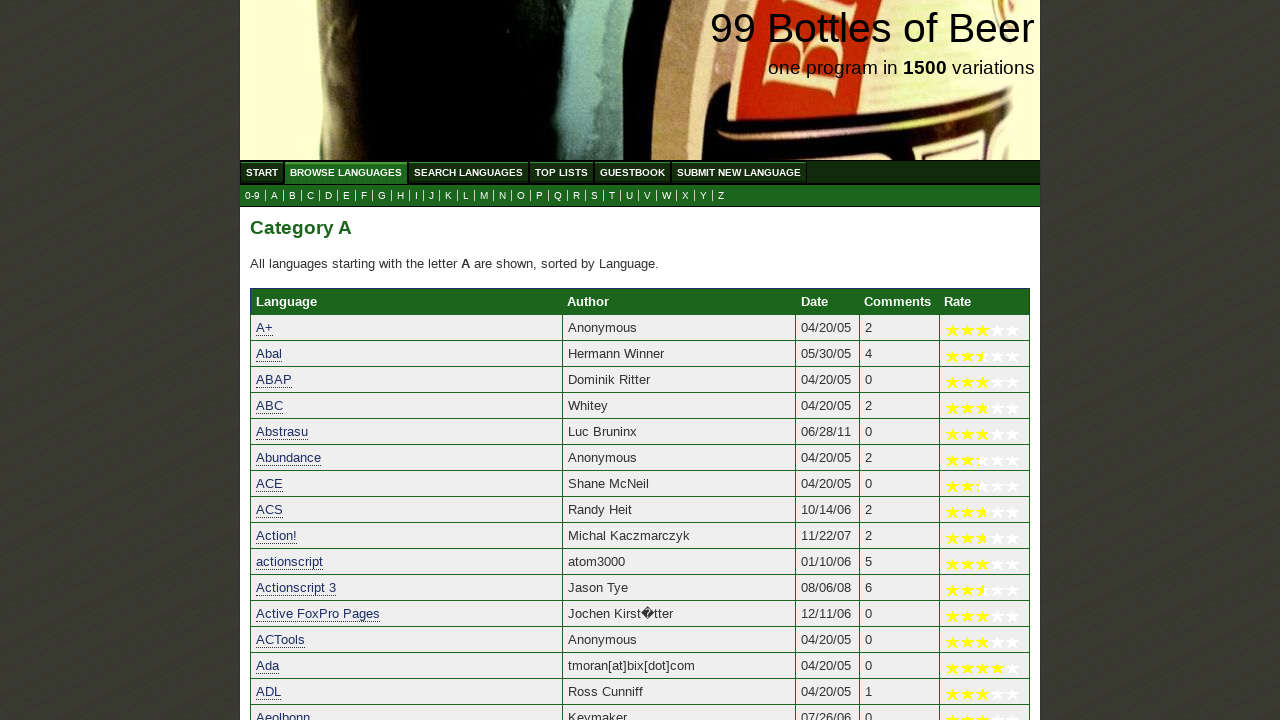